Tests a form that requires reading a hidden attribute value, performing a mathematical calculation on it, filling in the result, checking a checkbox, selecting a radio button, and submitting the form.

Starting URL: http://suninjuly.github.io/get_attribute.html

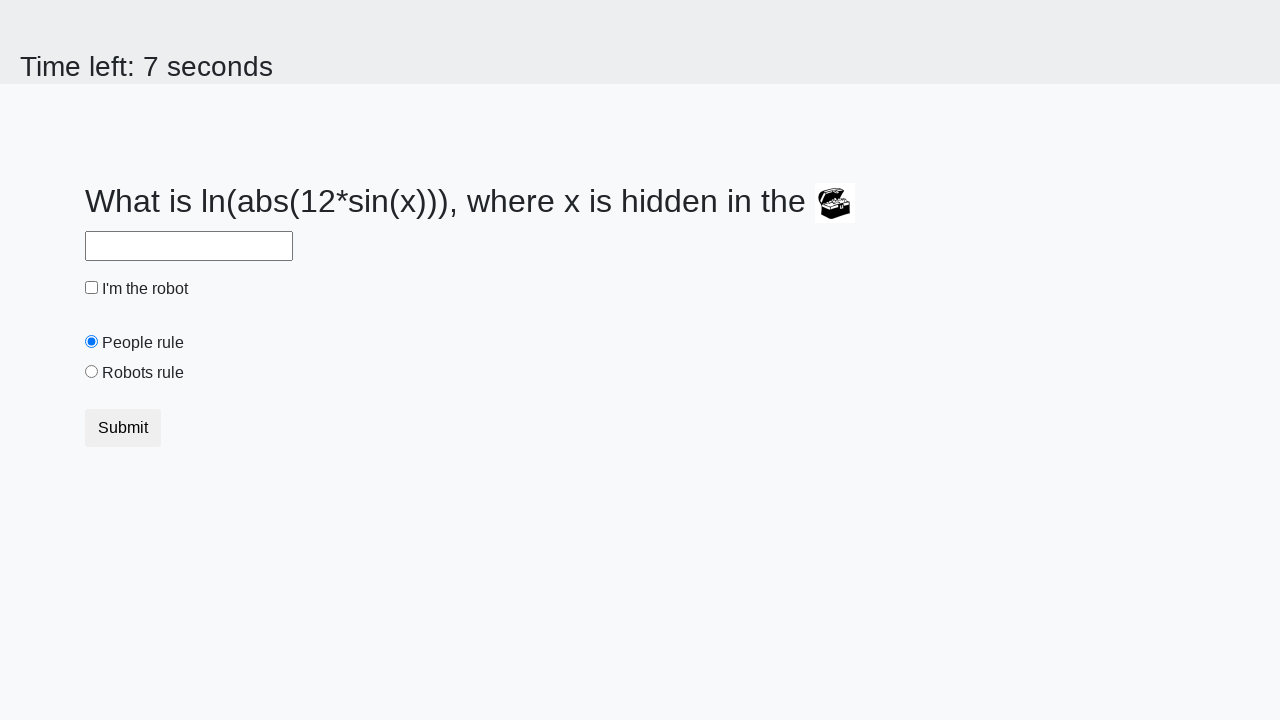

Located treasure element
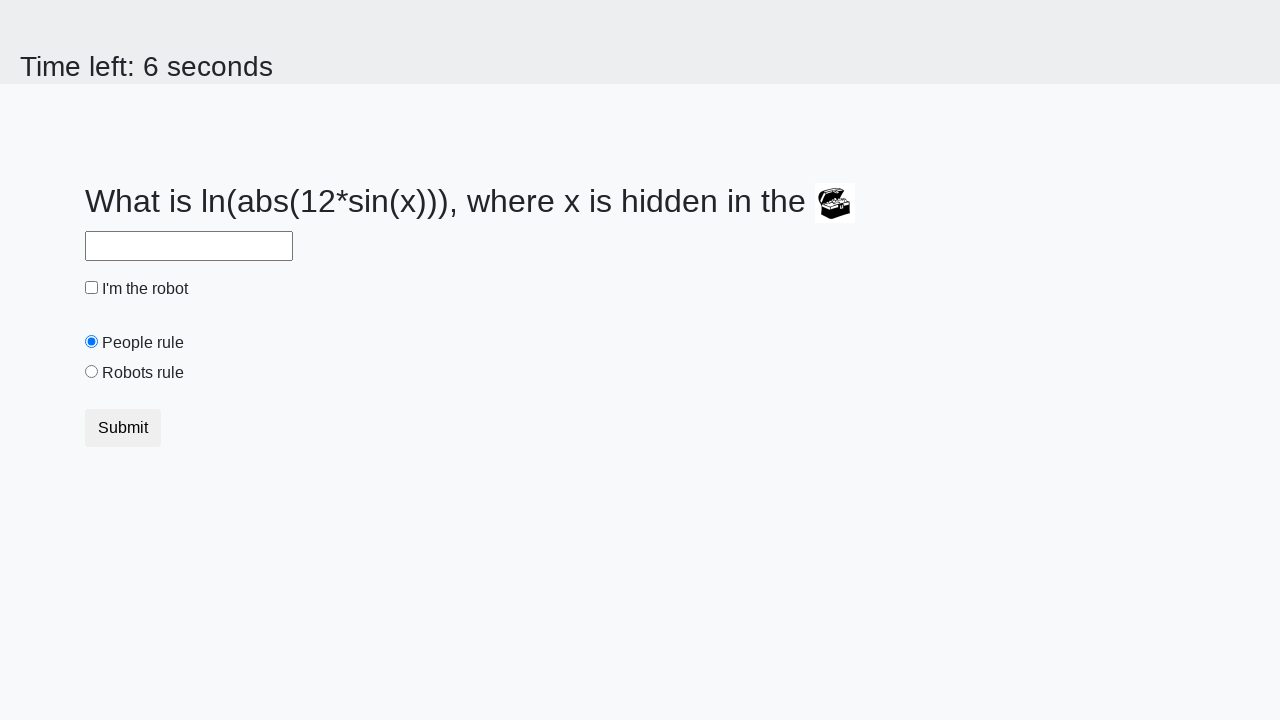

Retrieved hidden valuex attribute: 967
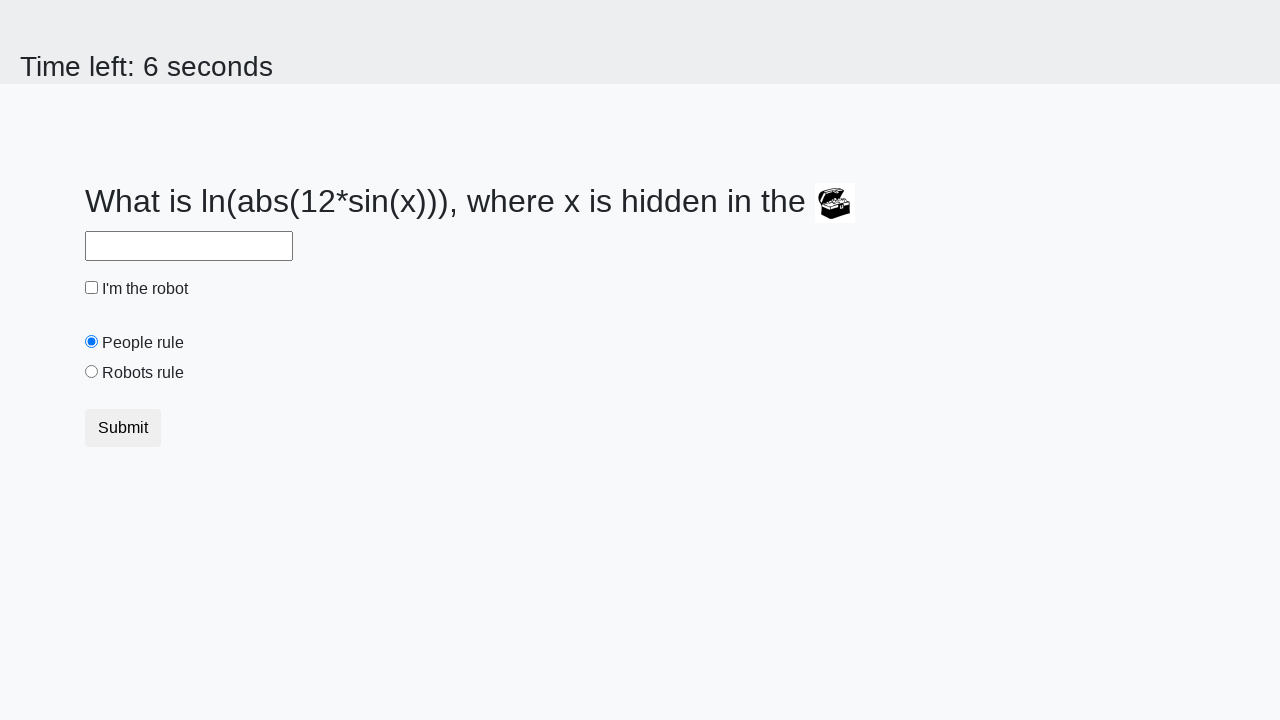

Calculated answer using formula log(abs(12*sin(x))): 1.928574079270754
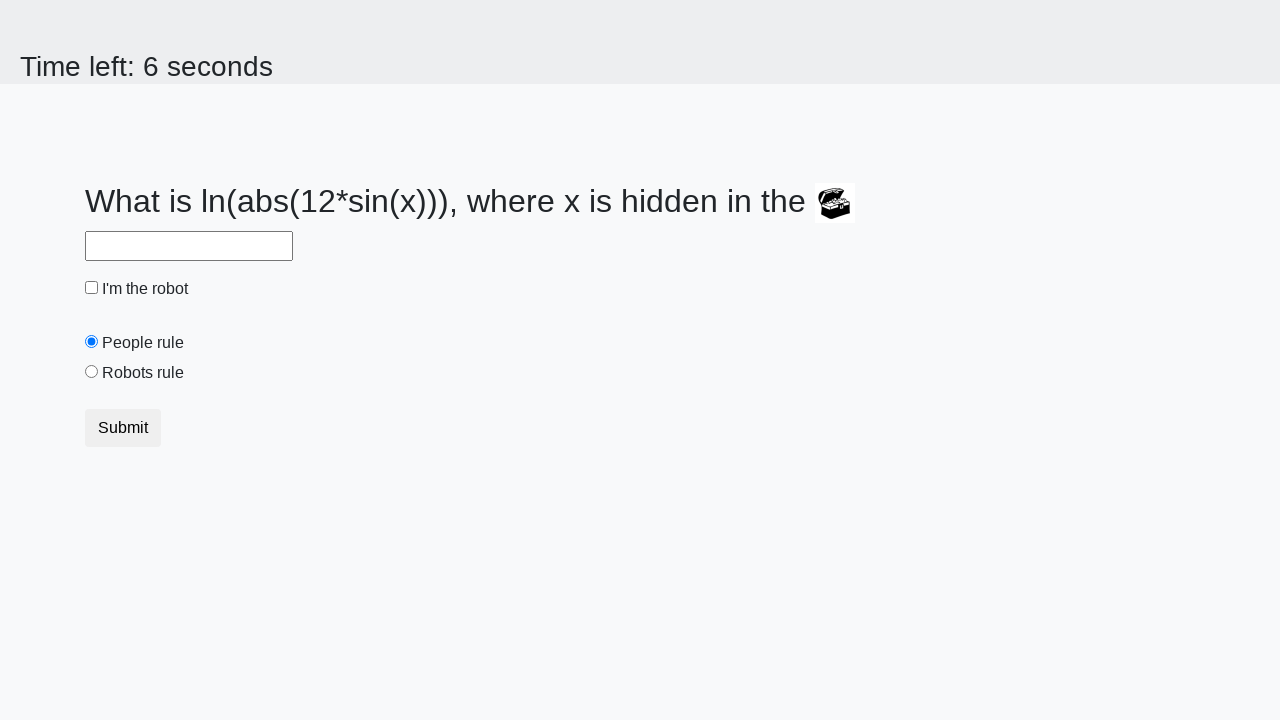

Filled answer field with calculated value: 1.928574079270754 on #answer
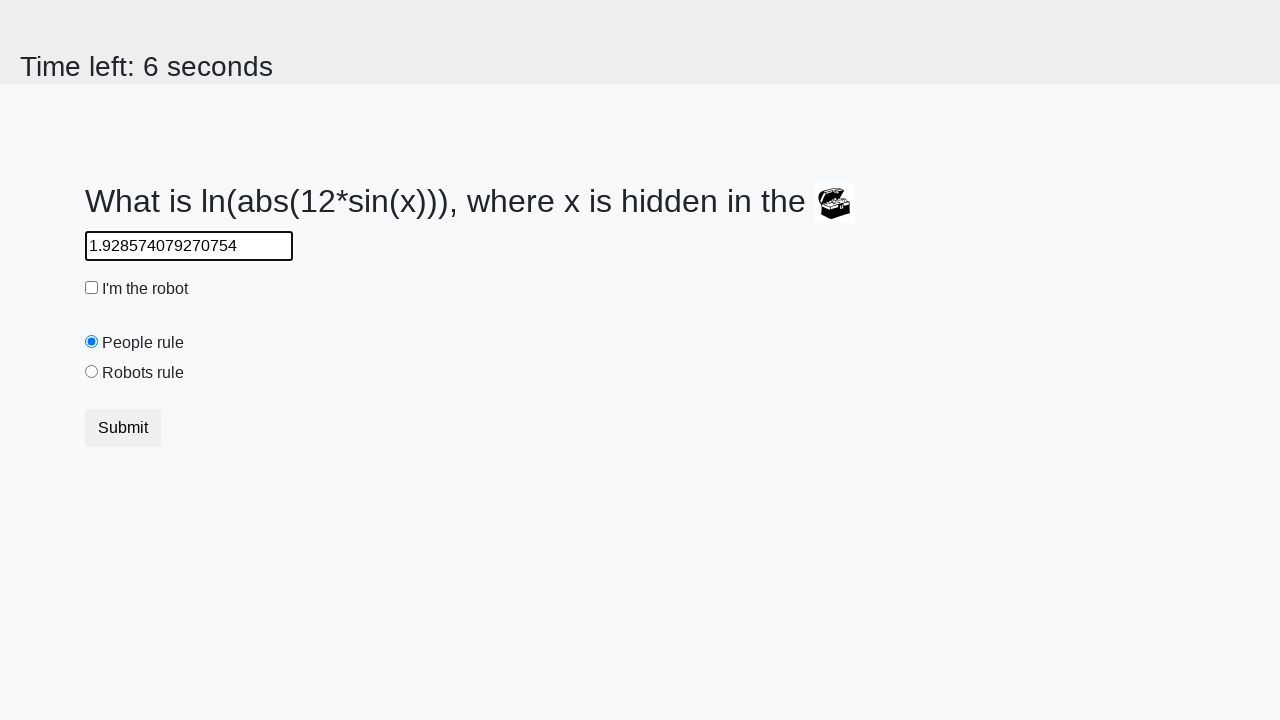

Checked the robot checkbox at (92, 288) on #robotCheckbox
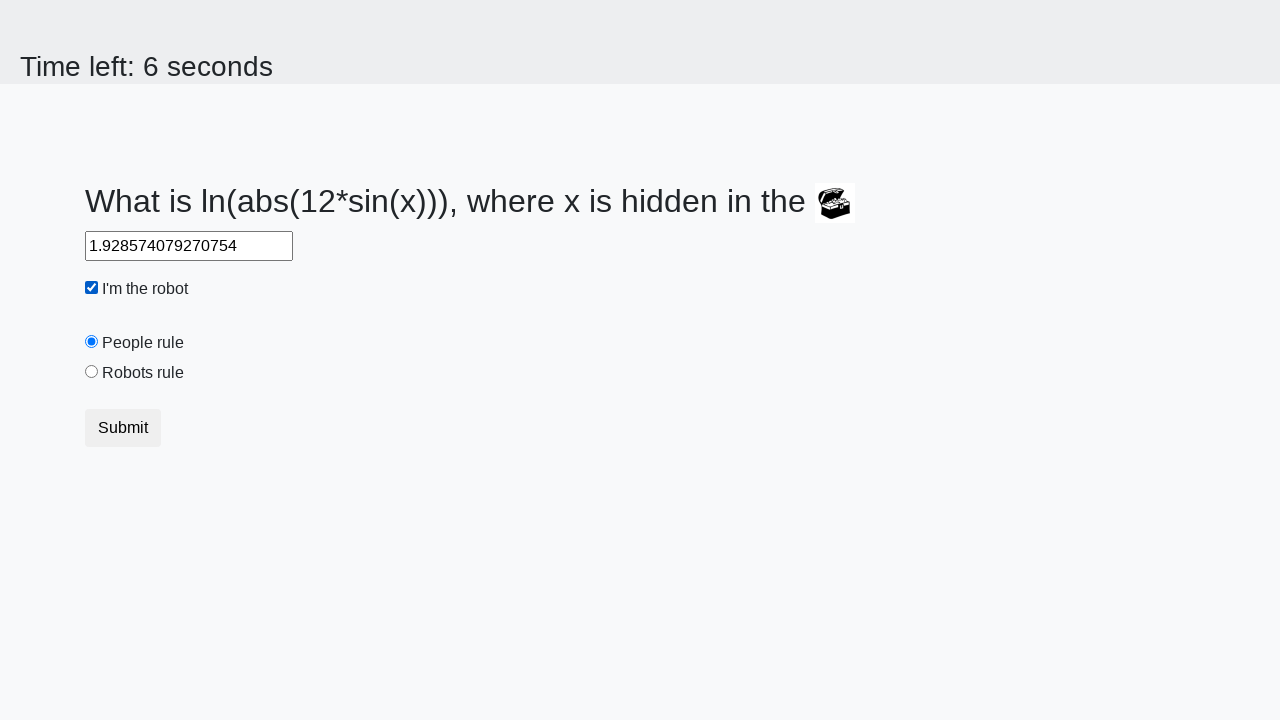

Selected the 'robots rule' radio button at (92, 372) on #robotsRule
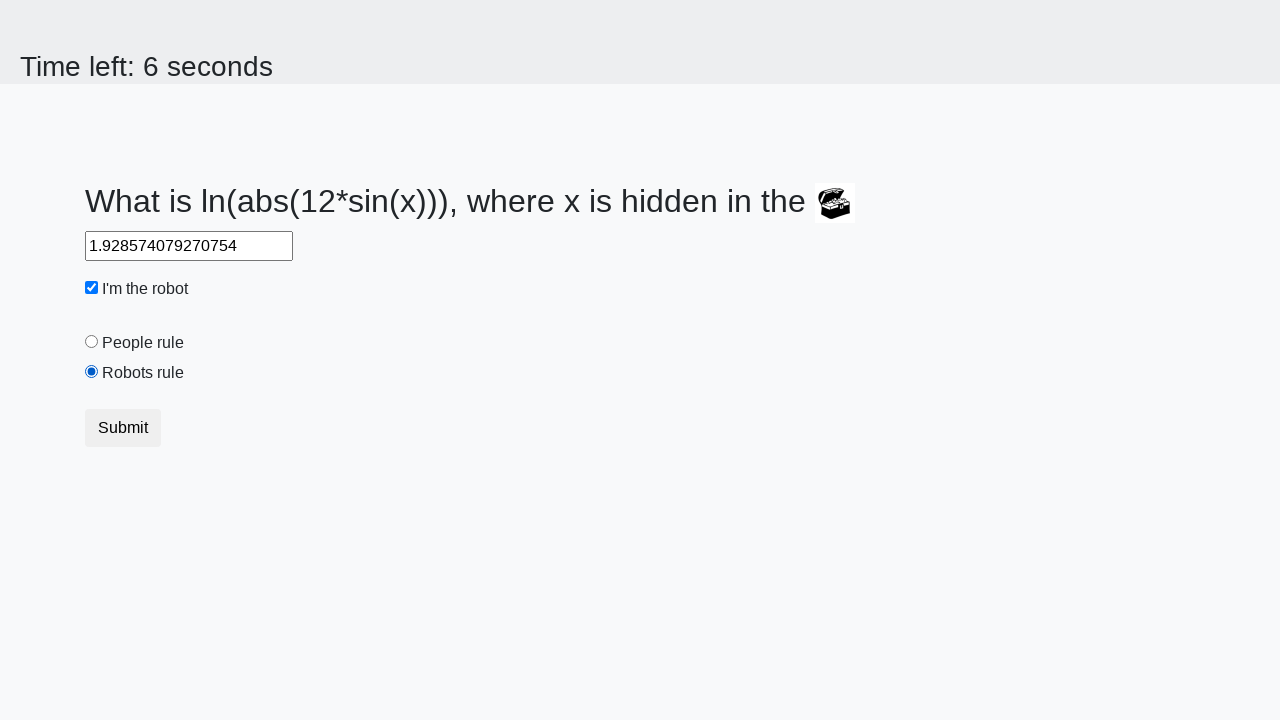

Clicked submit button to submit form at (123, 428) on .btn
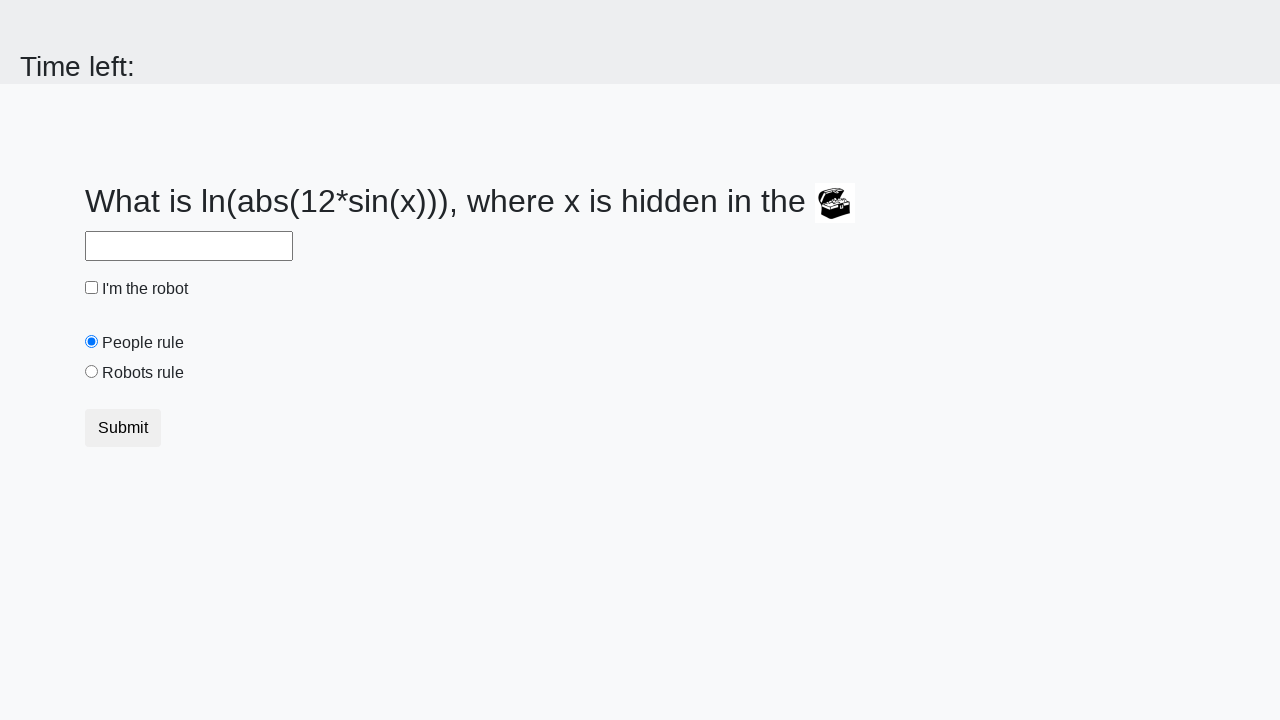

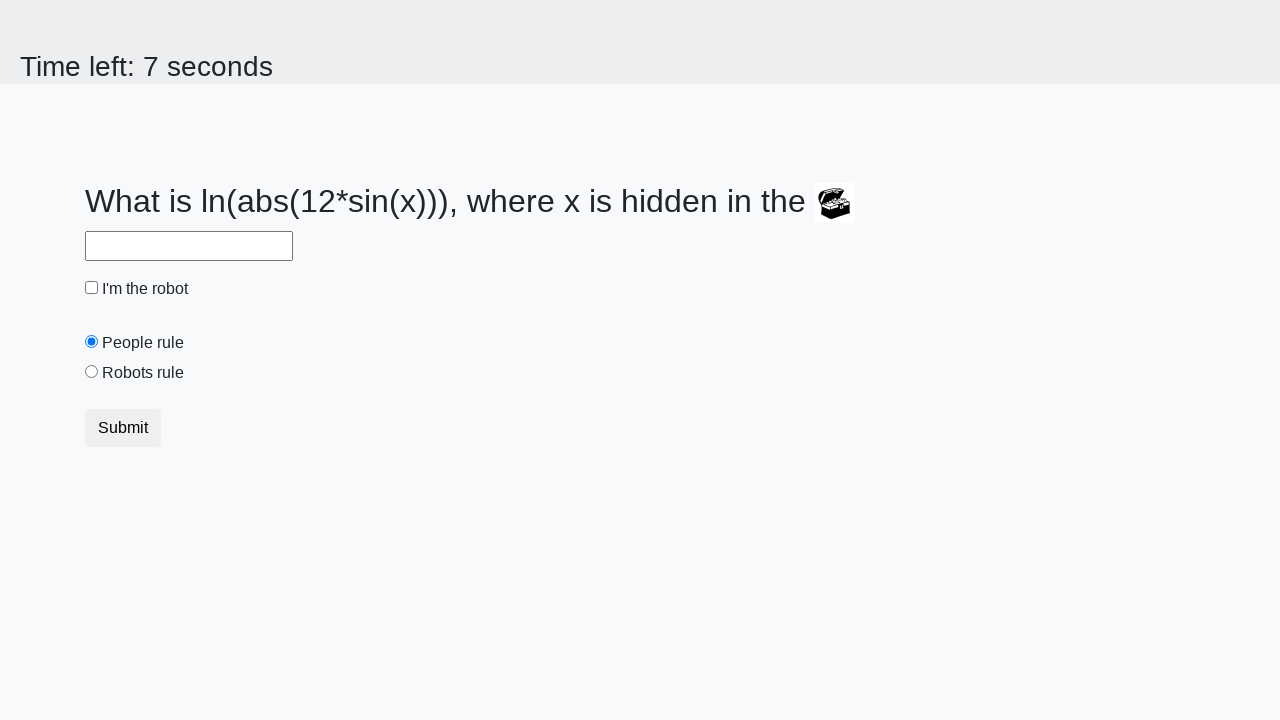